Solves a math problem on a form by calculating a logarithmic function, entering the answer, checking checkboxes, and submitting the form

Starting URL: https://suninjuly.github.io/math.html

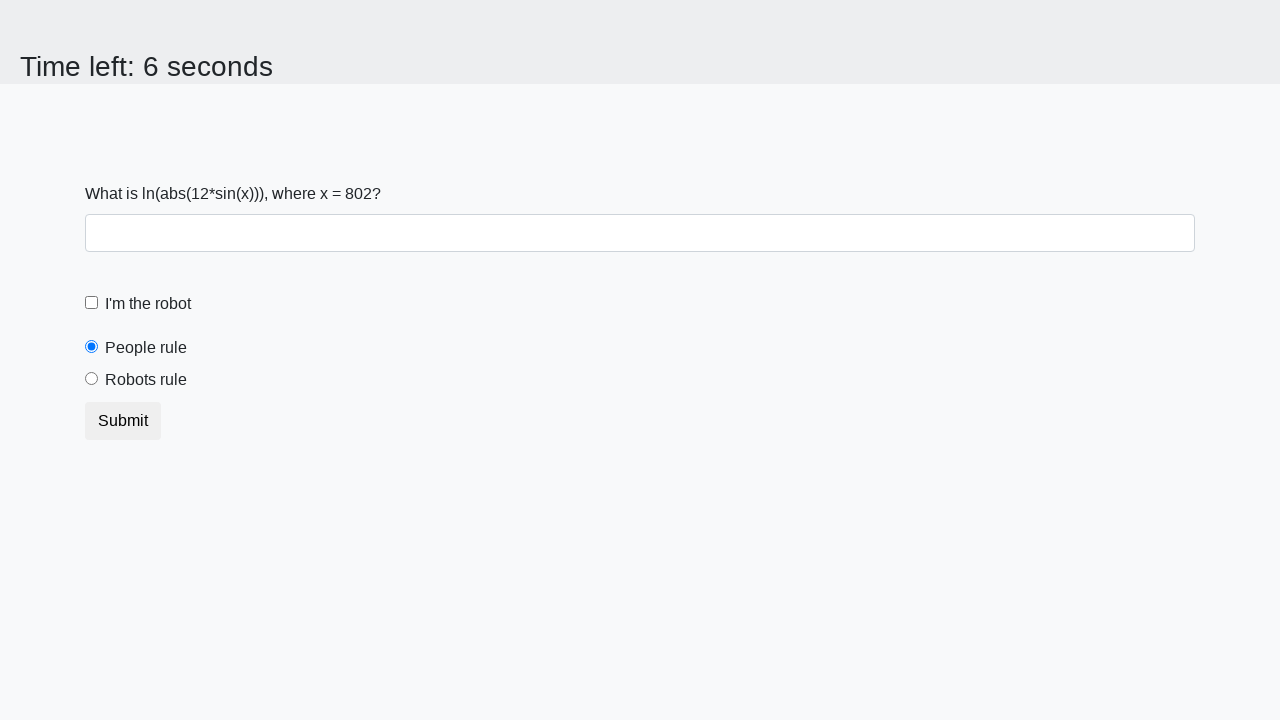

Located the input value element
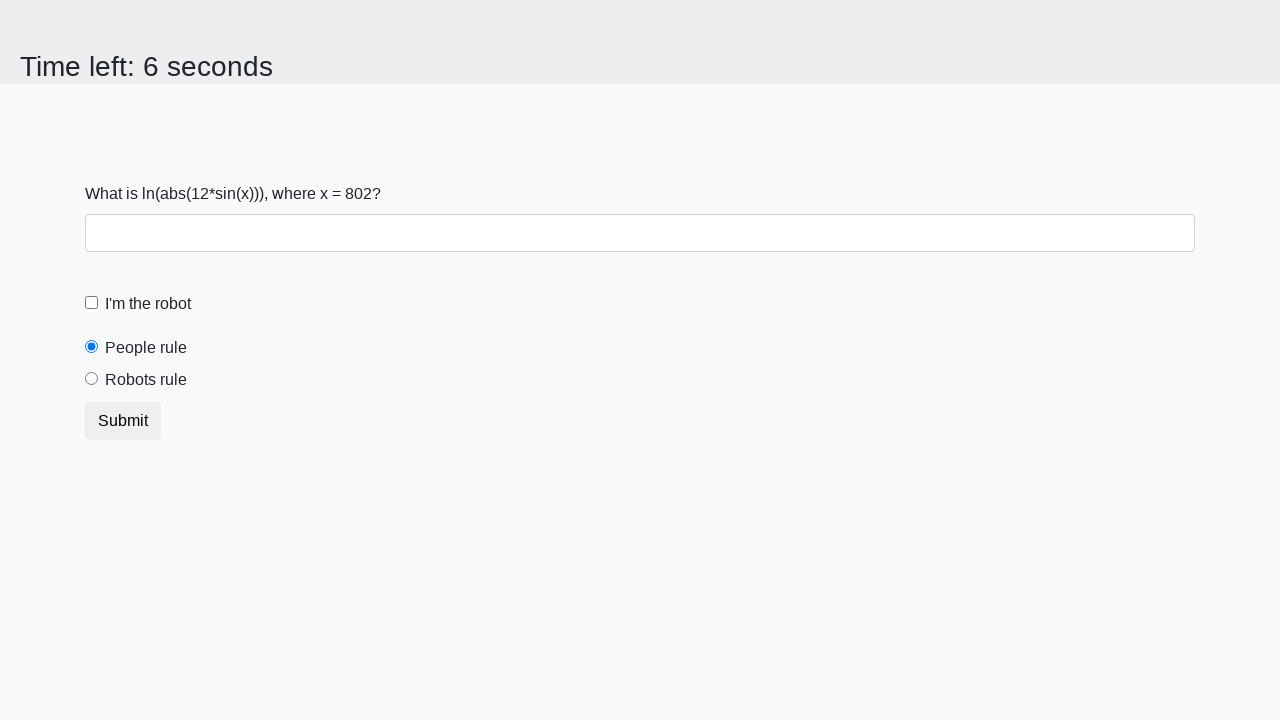

Extracted the x value from the input element
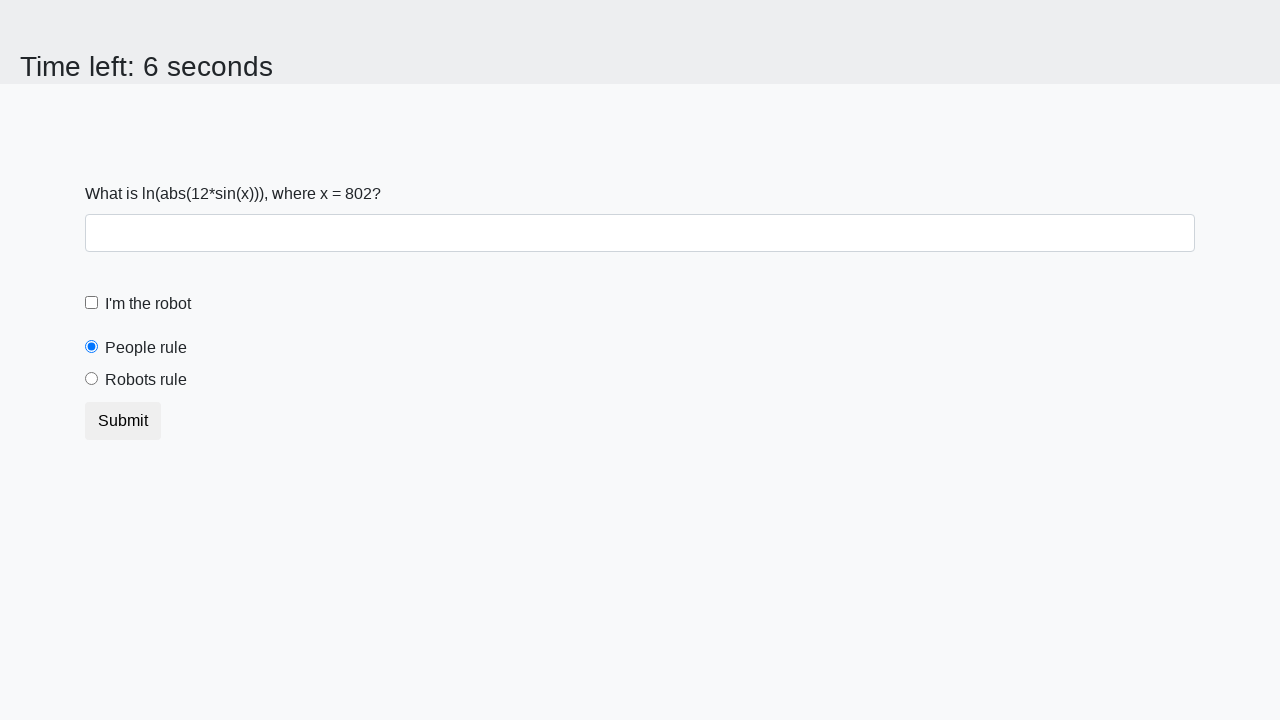

Calculated the logarithmic function result: log(|12*sin(x)|)
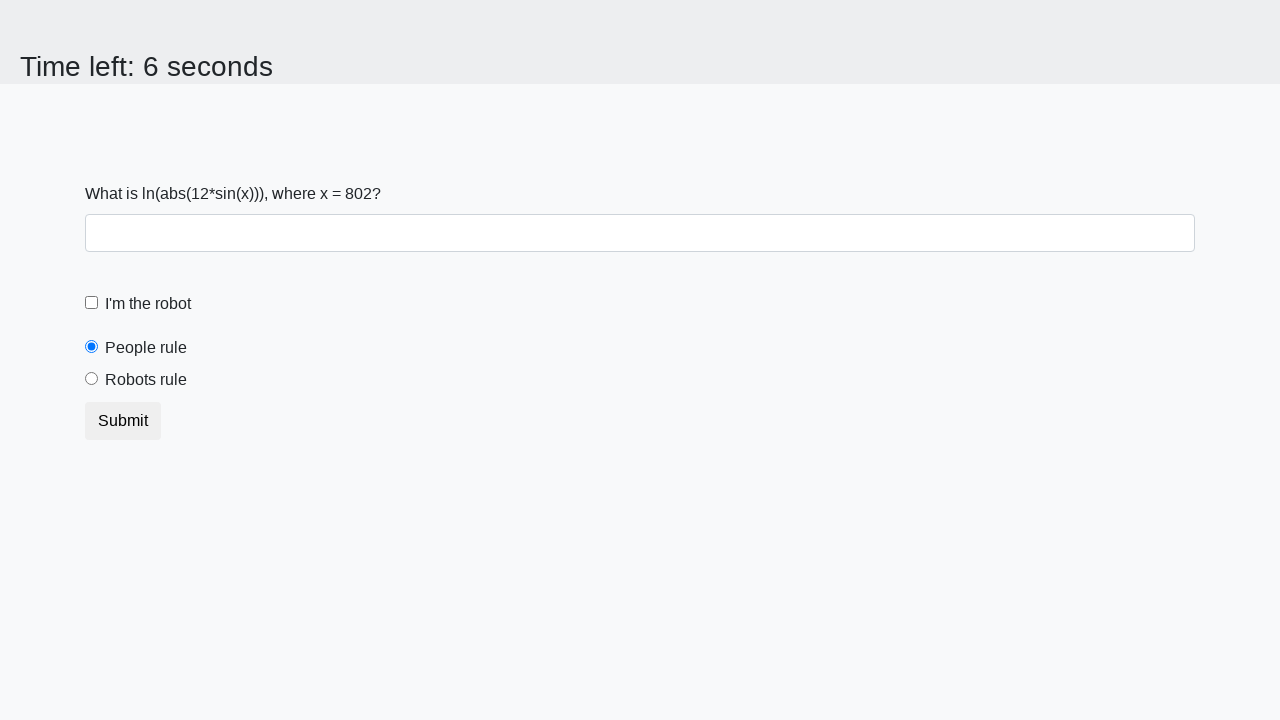

Entered the calculated answer: 2.2358089800418246 on #answer
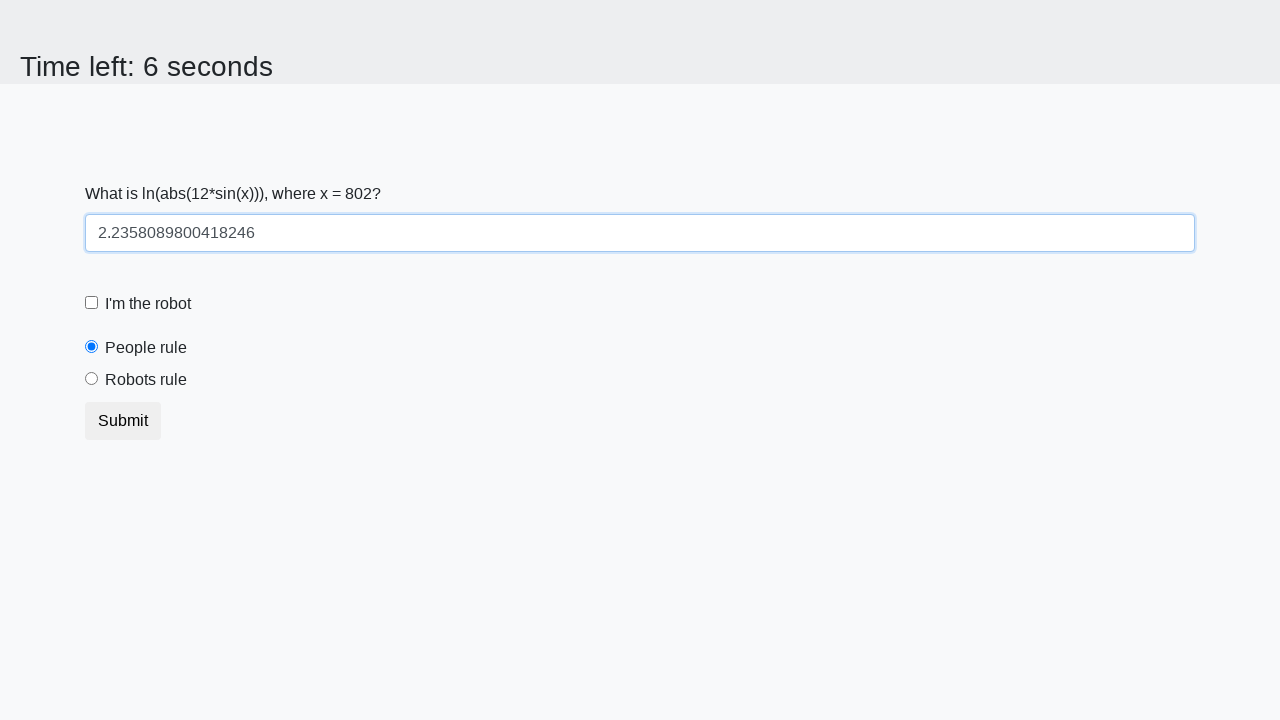

Checked the robot checkbox at (148, 304) on [for='robotCheckbox']
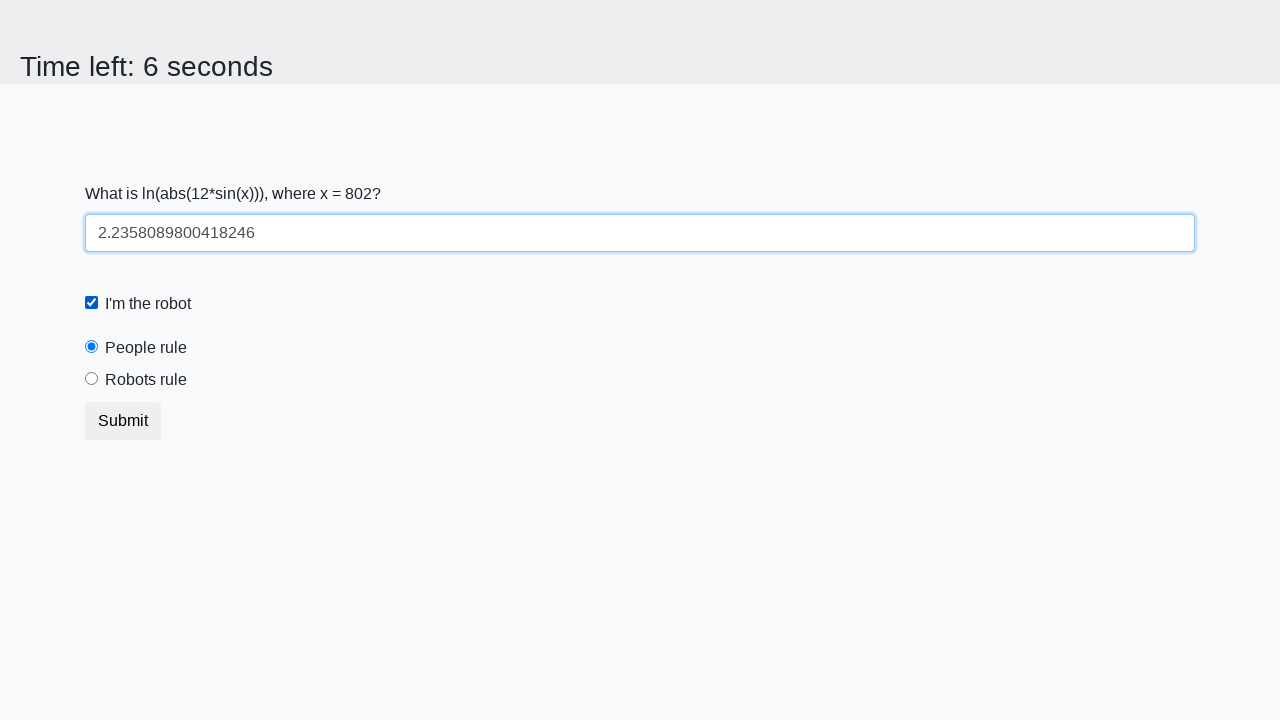

Selected the 'robots rule' radio button at (146, 380) on [for='robotsRule']
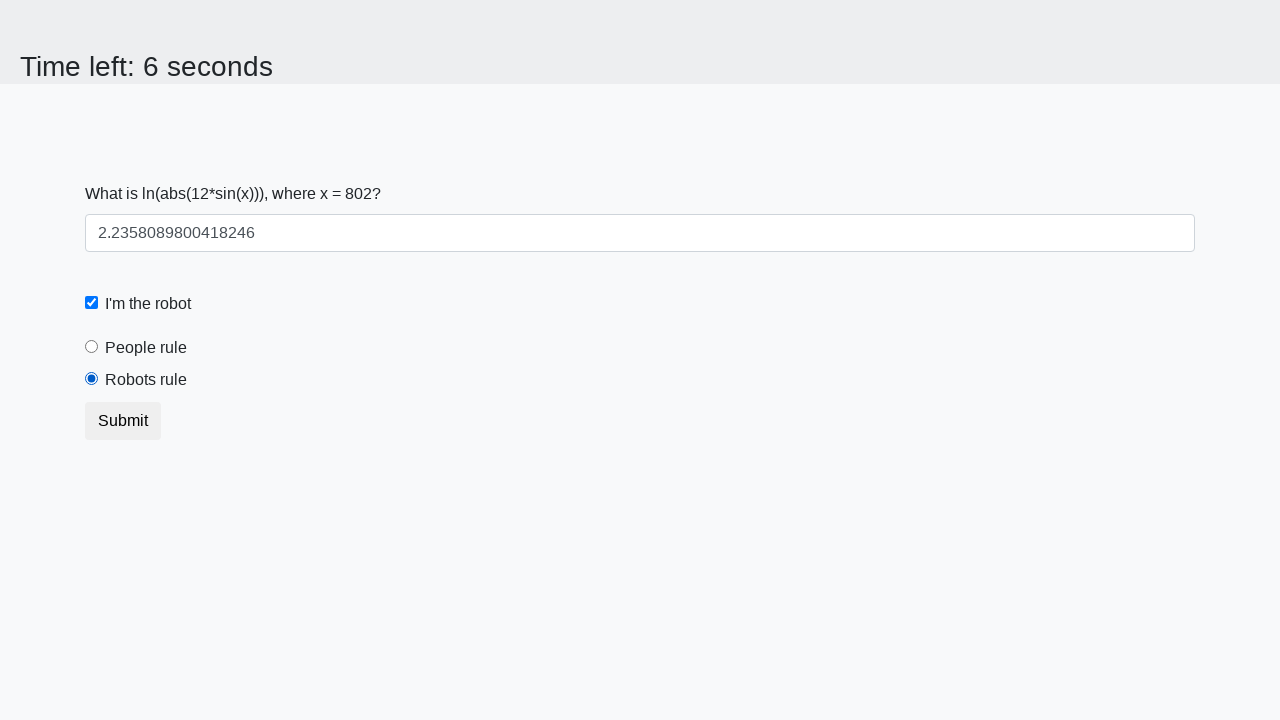

Submitted the form at (123, 421) on button.btn
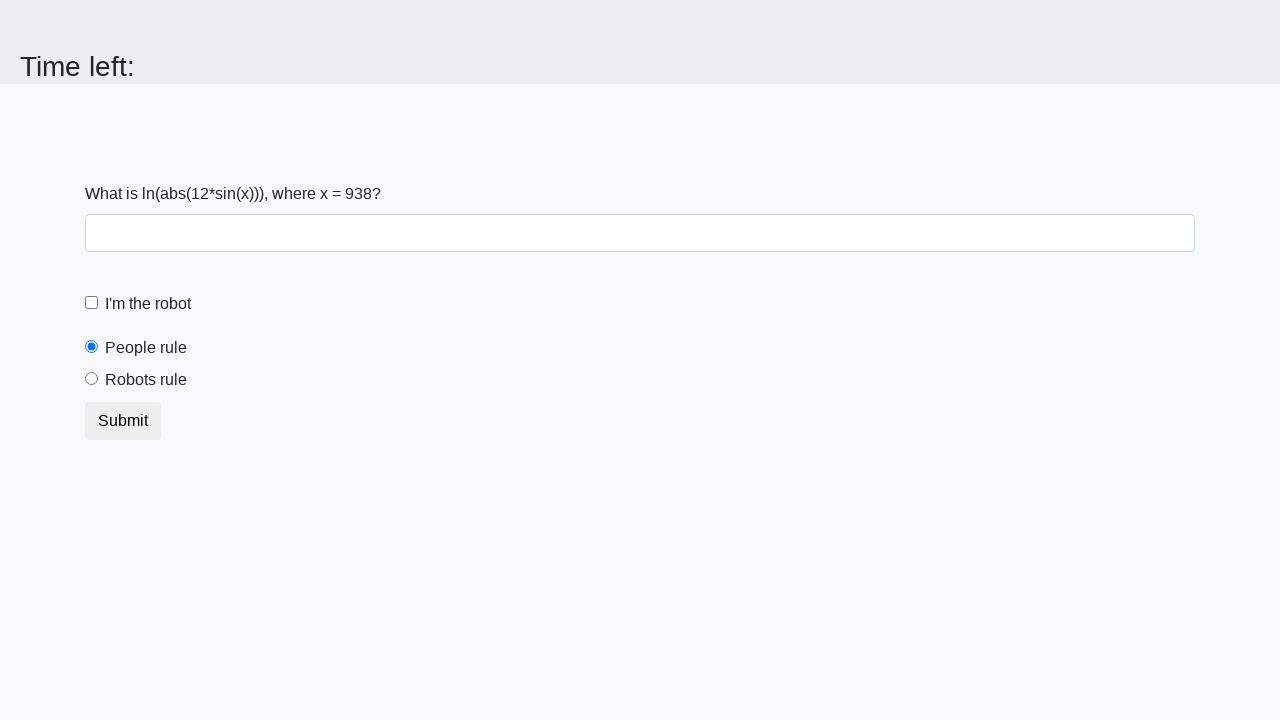

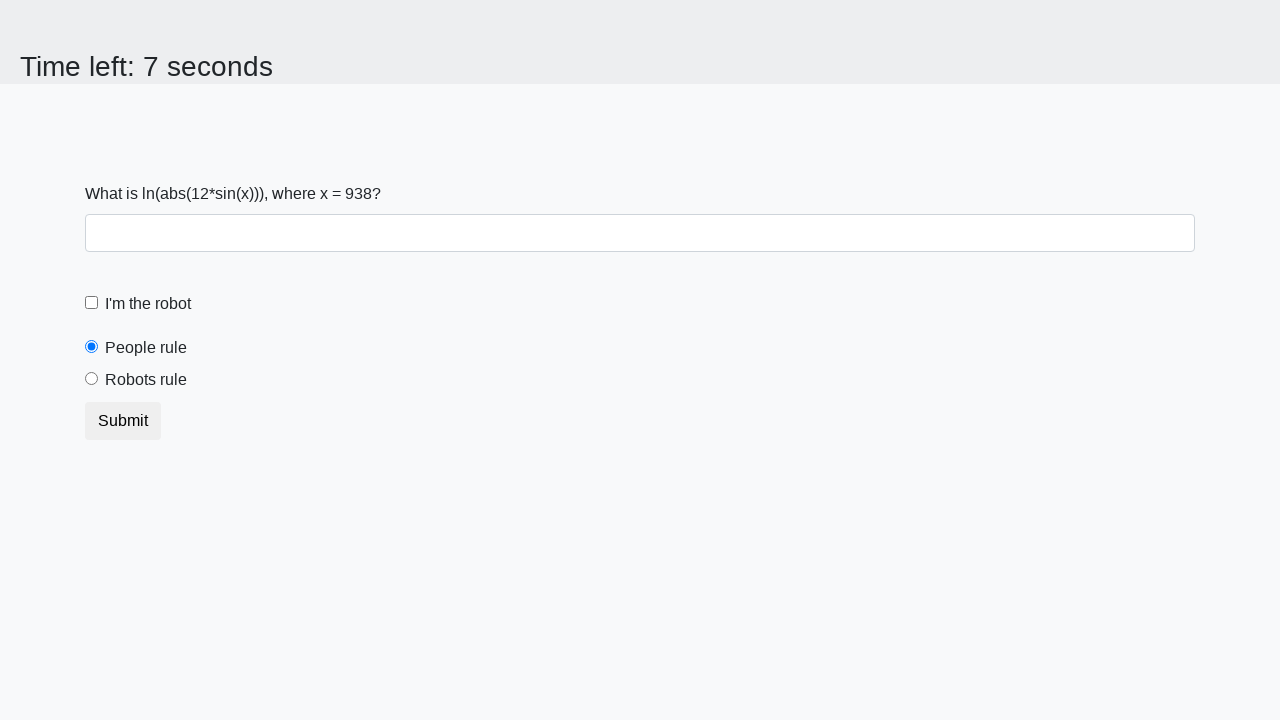